Captures and verifies the web page title of OrangeHRM website

Starting URL: https://opensource-demo.orangehrmlive.com

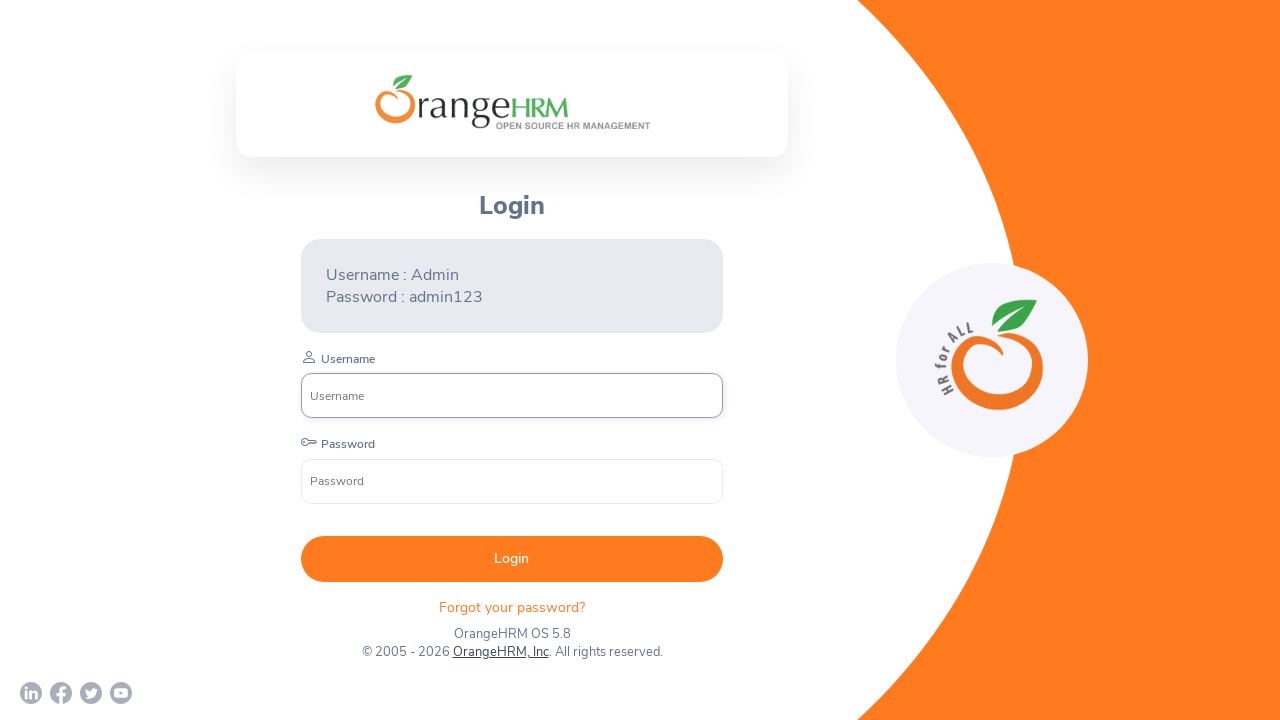

Verified page title equals 'OrangeHRM'
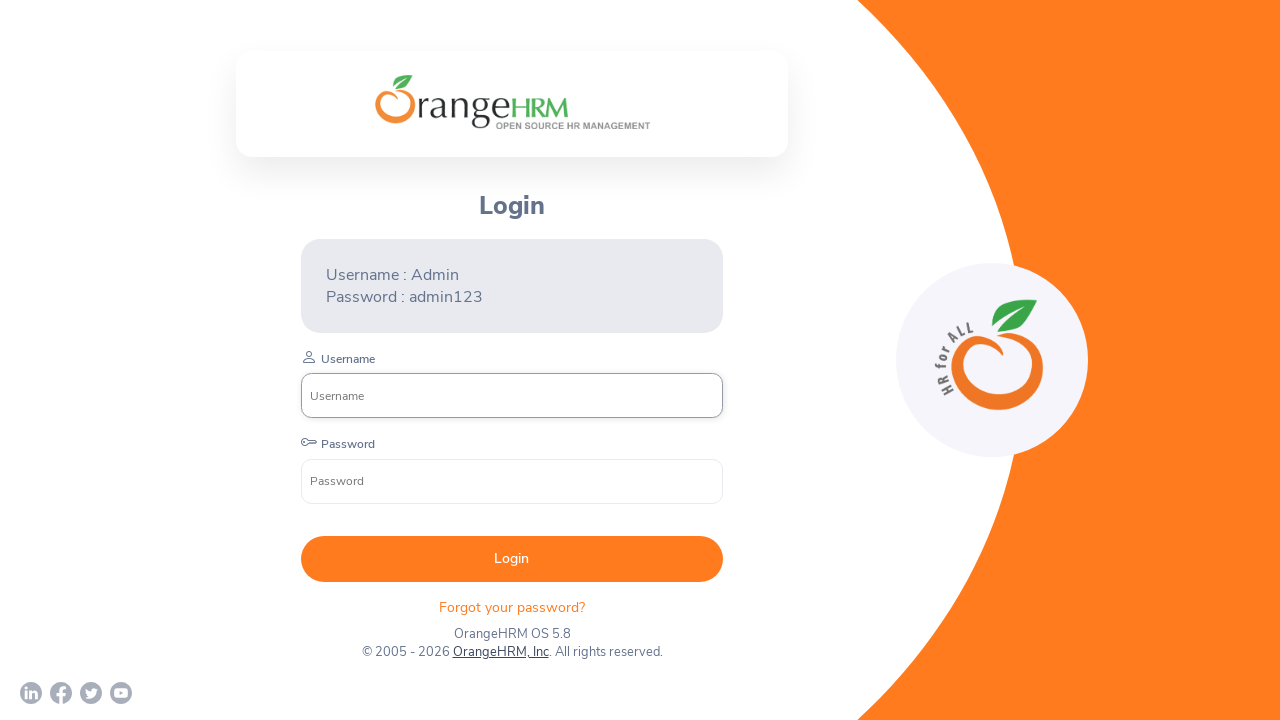

Printed success message for title verification
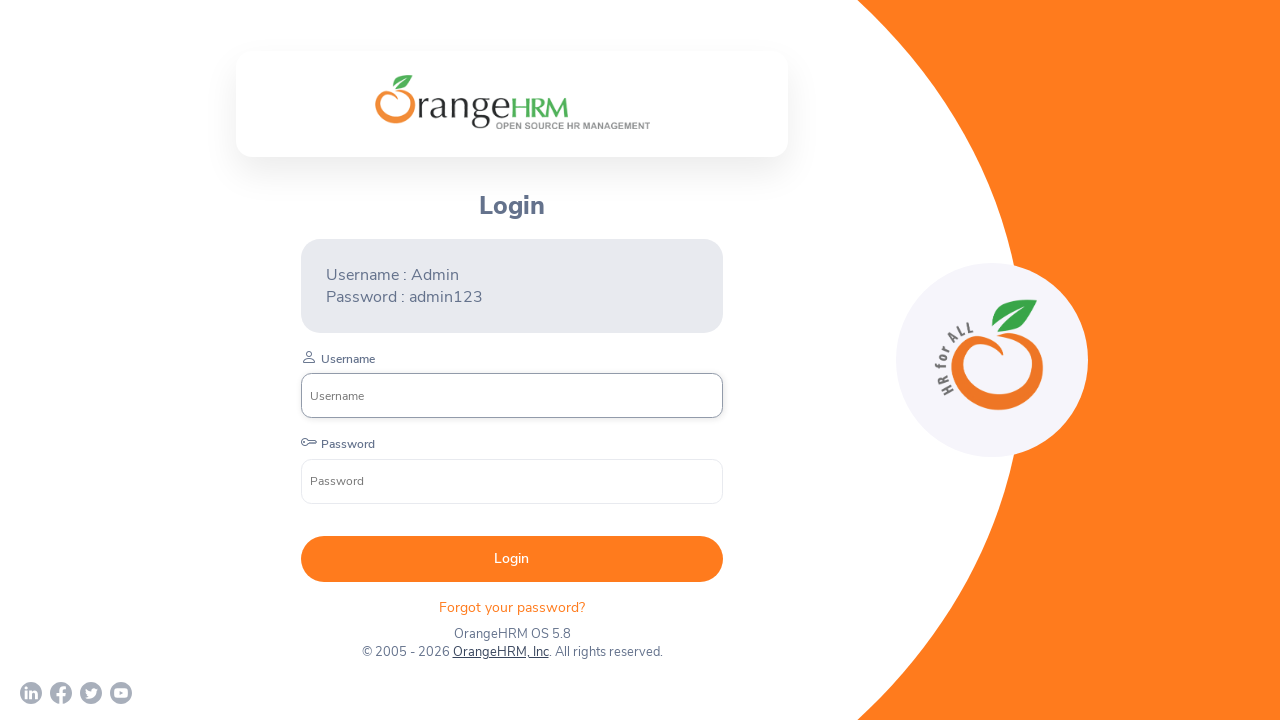

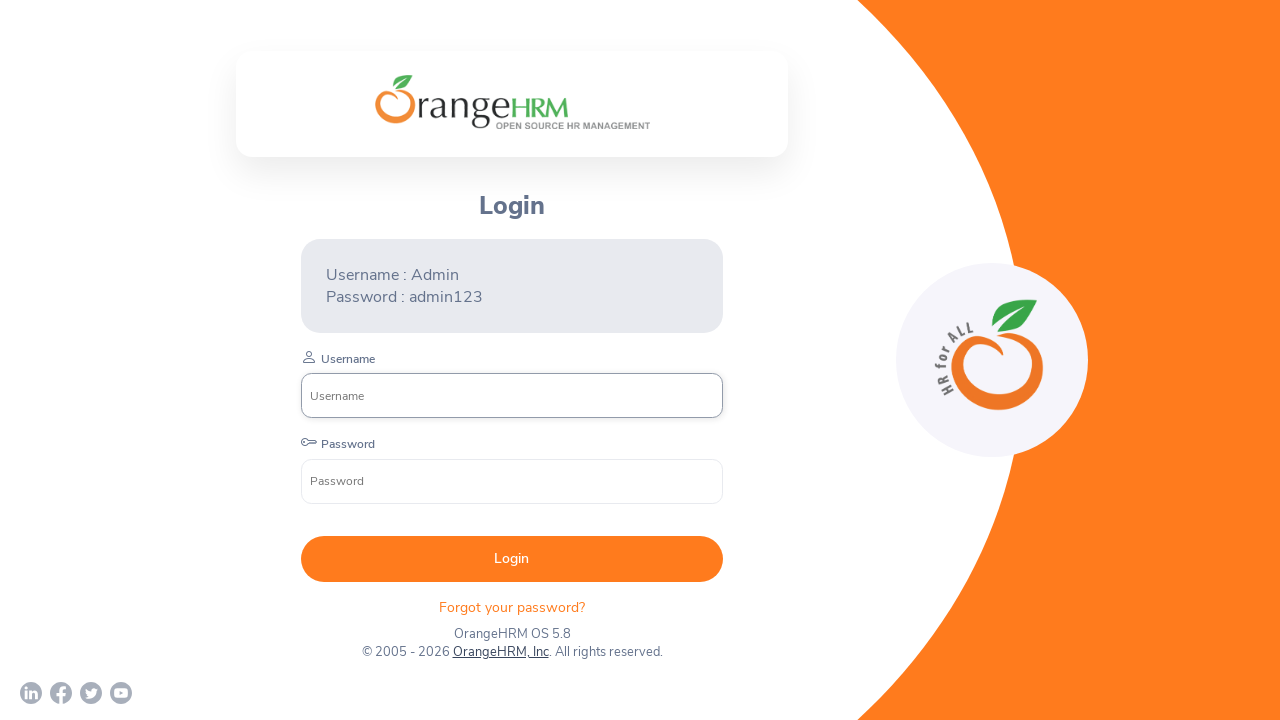